Tests the Add/Remove Elements functionality by clicking the Add Element button to create a Delete button, verifying it's visible, clicking Delete to remove it, and verifying the page title is still displayed.

Starting URL: https://the-internet.herokuapp.com/add_remove_elements/

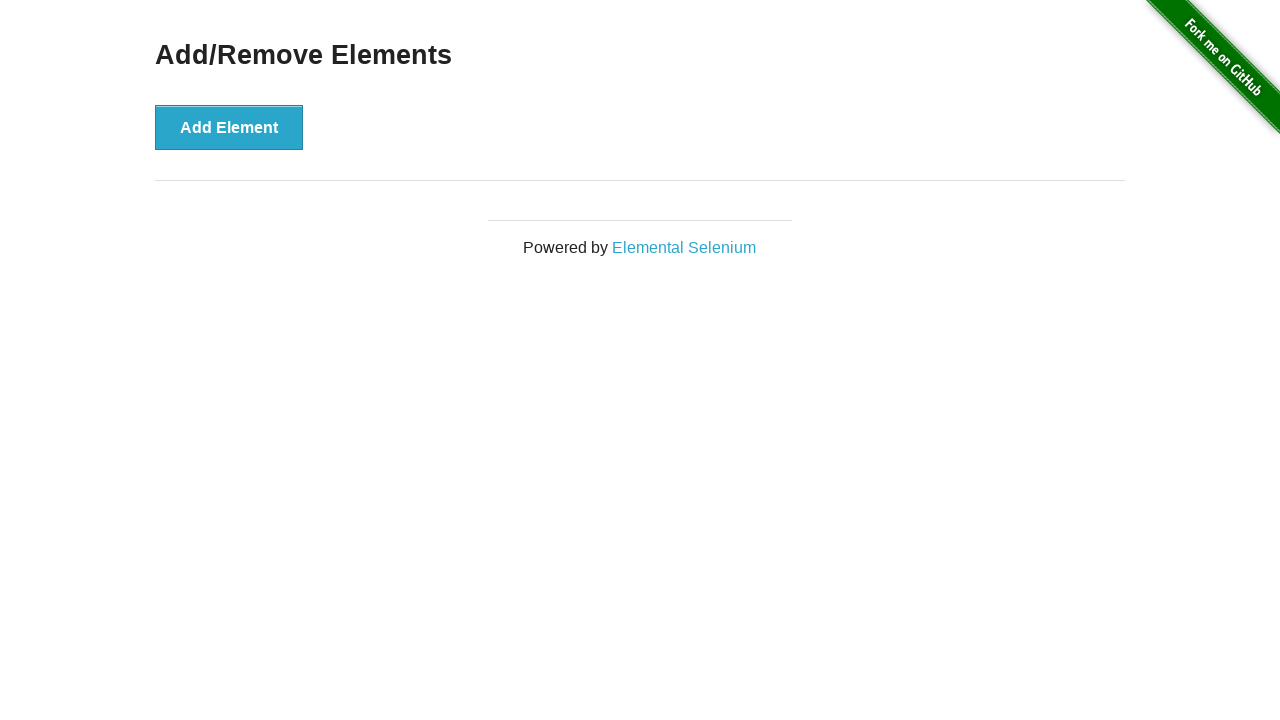

Clicked 'Add Element' button at (229, 127) on xpath=//*[text()='Add Element']
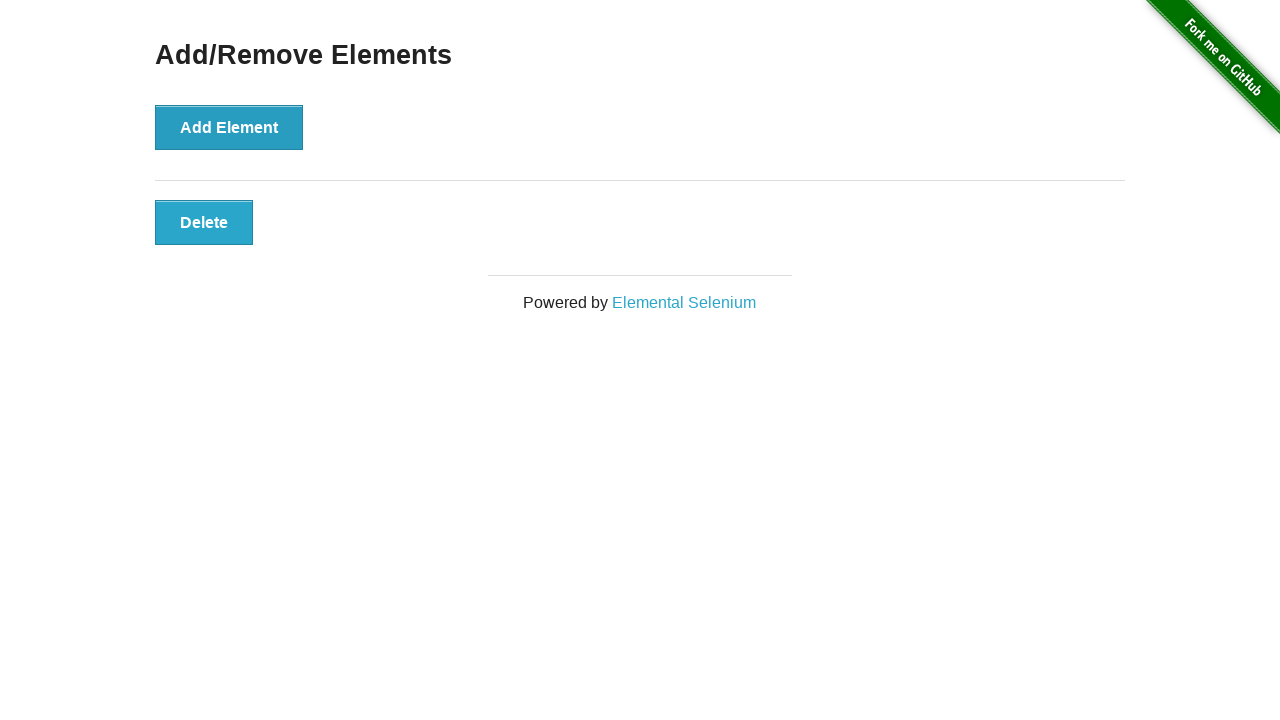

Delete button is visible after adding element
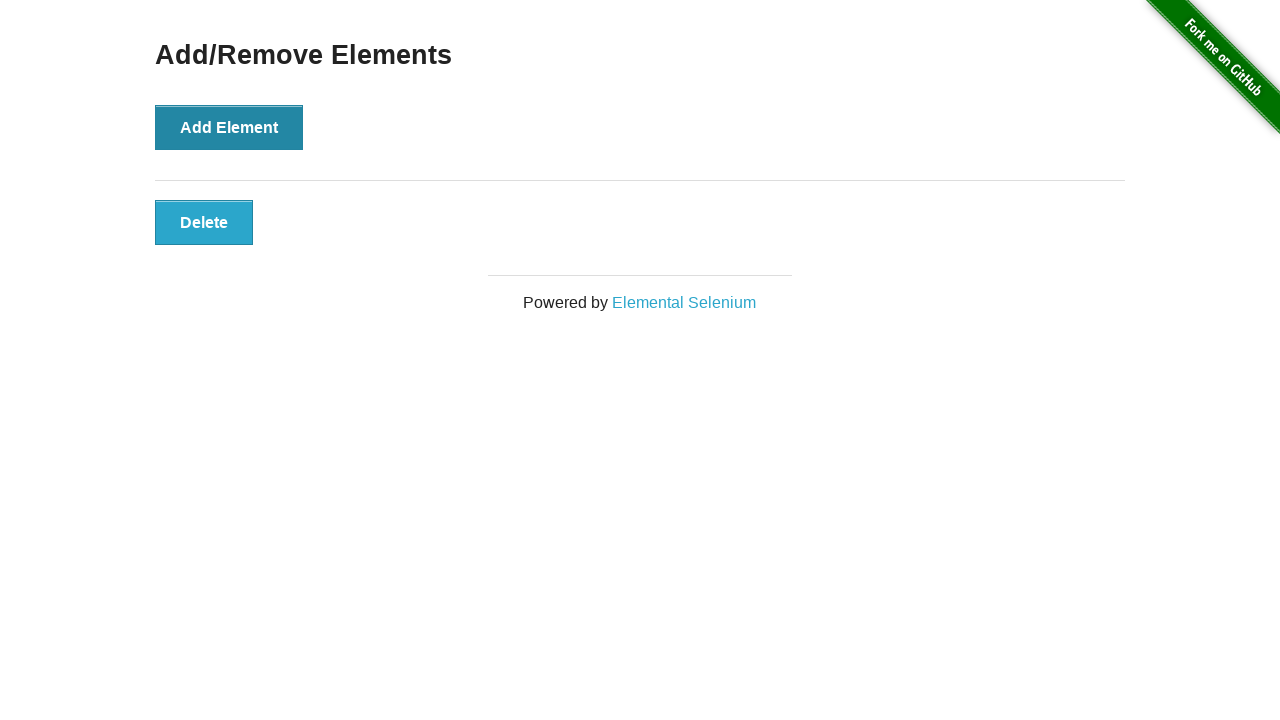

Clicked Delete button to remove element at (204, 222) on xpath=//*[text()='Delete']
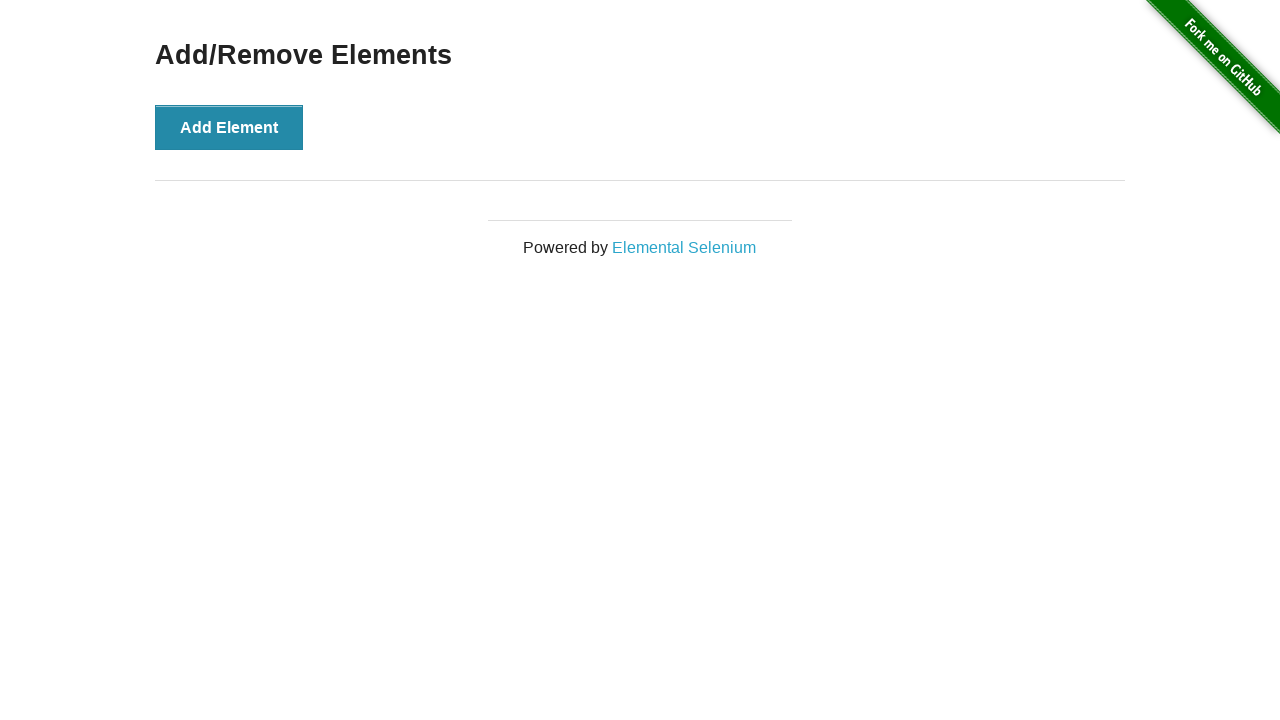

Verified 'Add/Remove Elements' heading is still visible after deletion
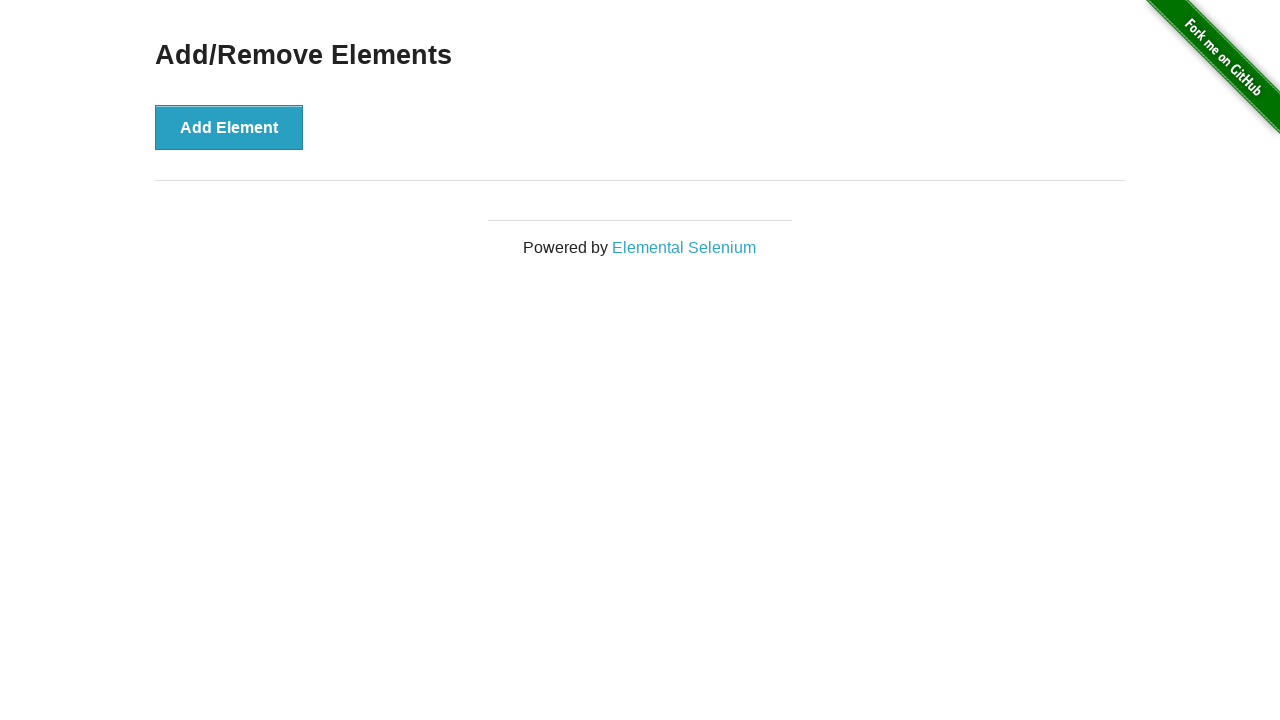

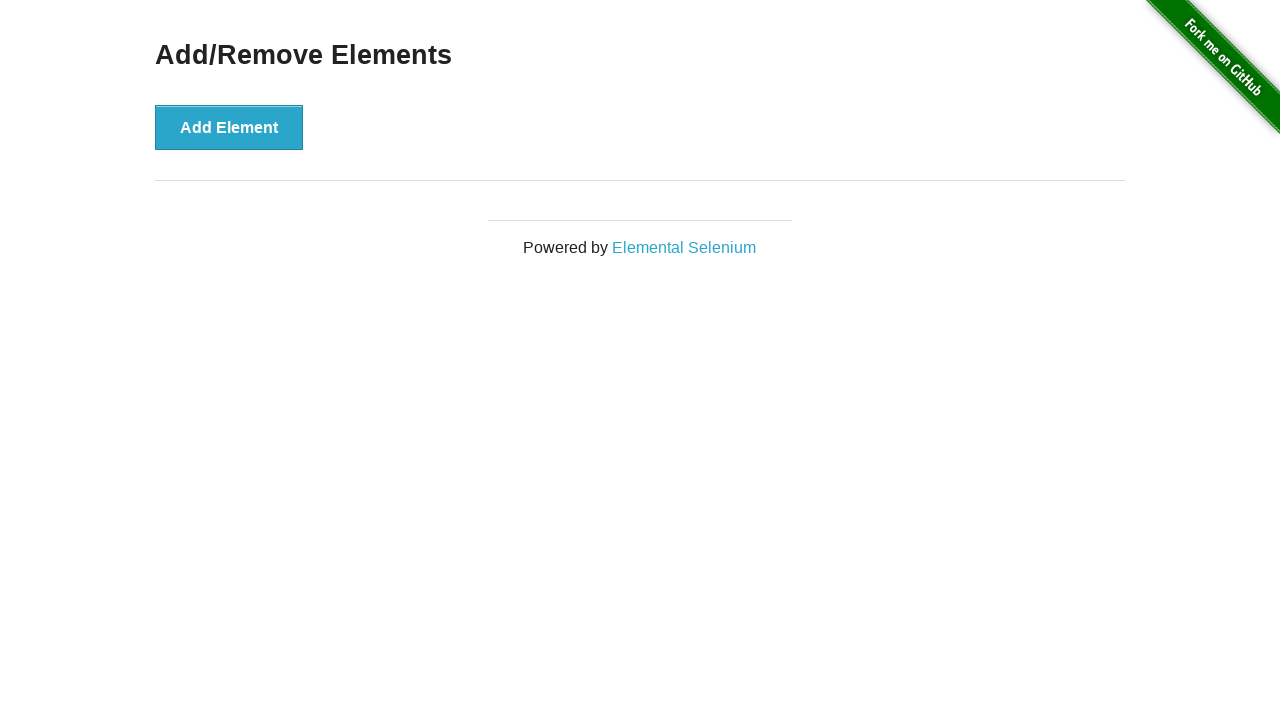